Tests dynamic controls on a page by toggling a checkbox's presence and an input field's enabled/disabled state, verifying the UI updates correctly after each interaction

Starting URL: https://the-internet.herokuapp.com/dynamic_controls

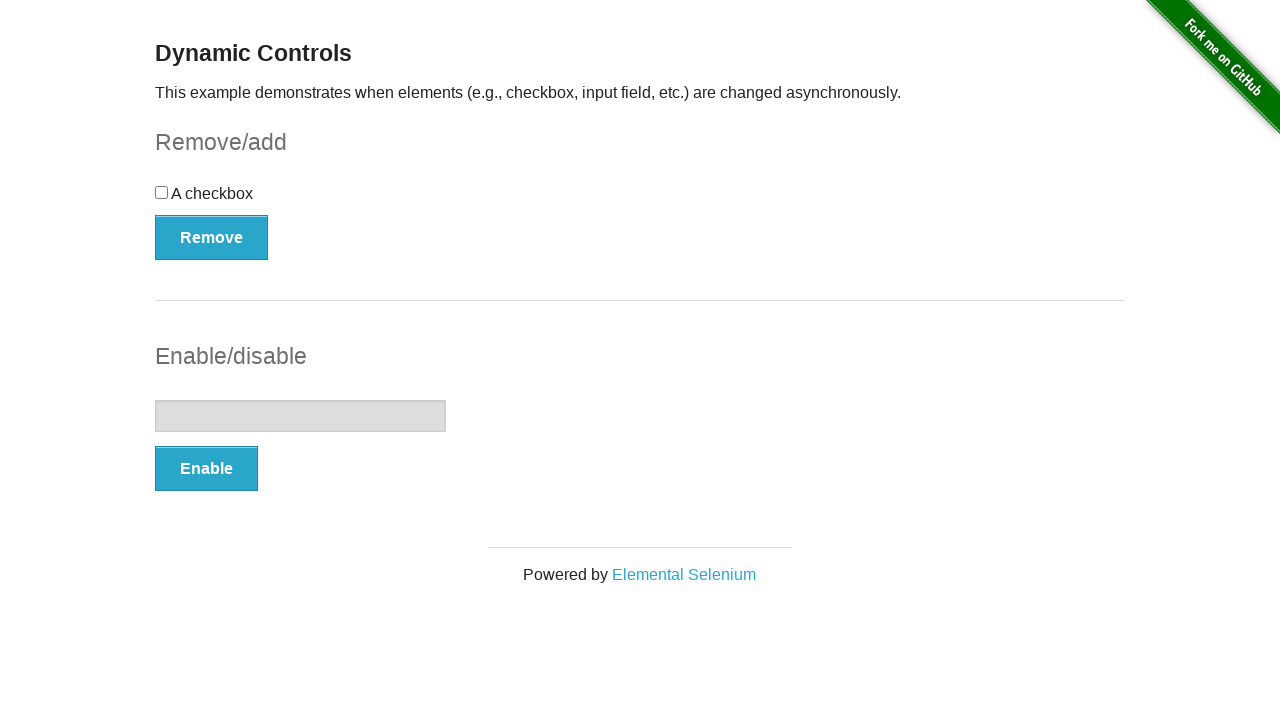

Navigated to dynamic controls page
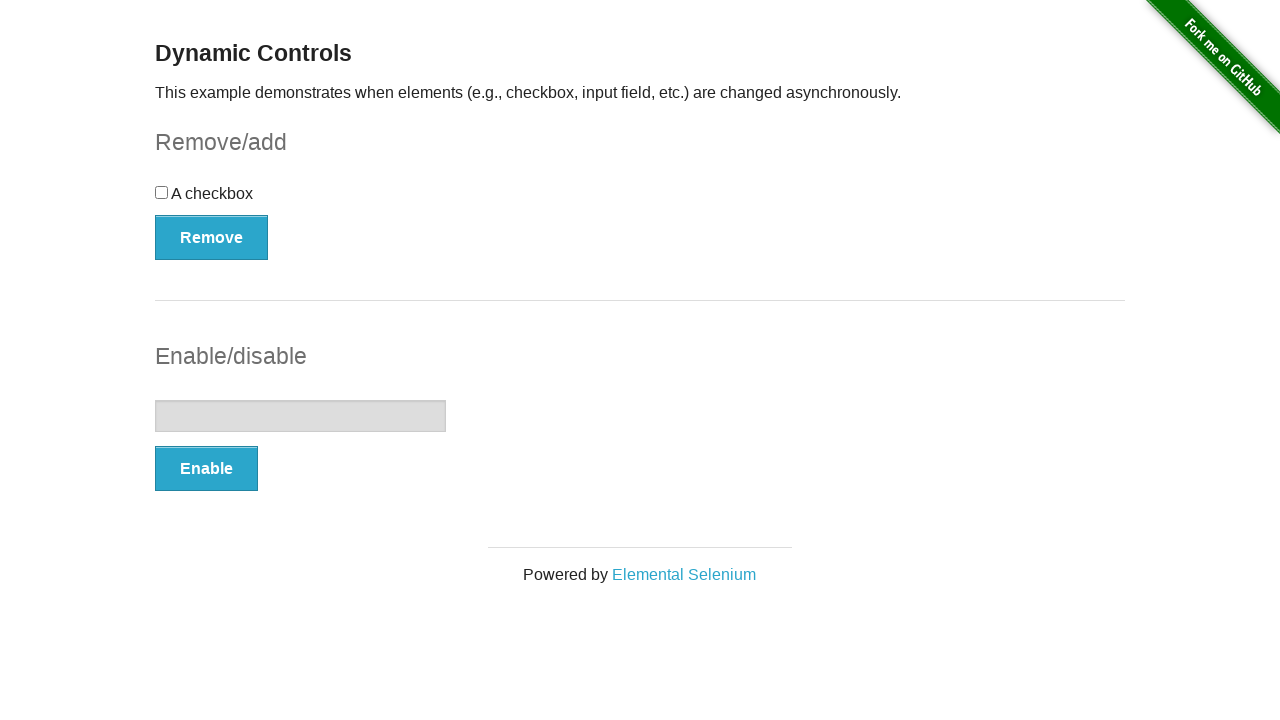

Located checkbox toggle button
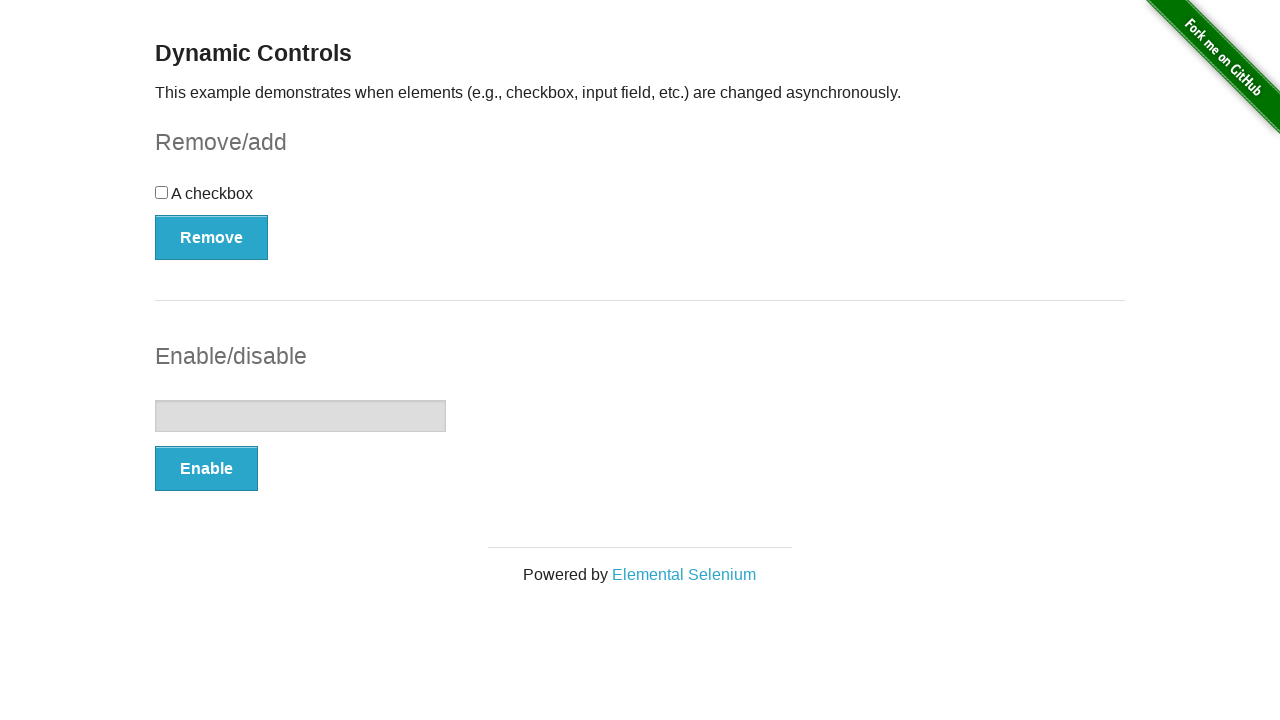

Clicked checkbox toggle button to remove checkbox at (212, 237) on xpath=//form[@id='checkbox-example']/button
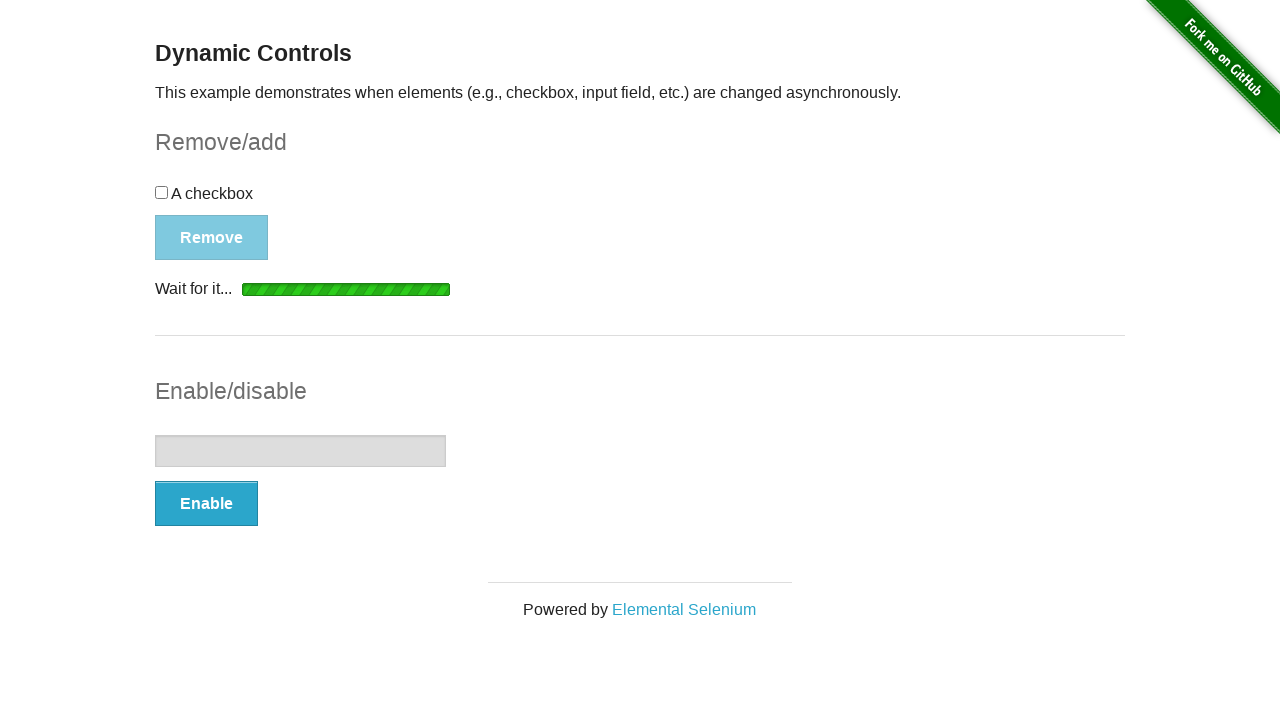

Checkbox removal state message appeared
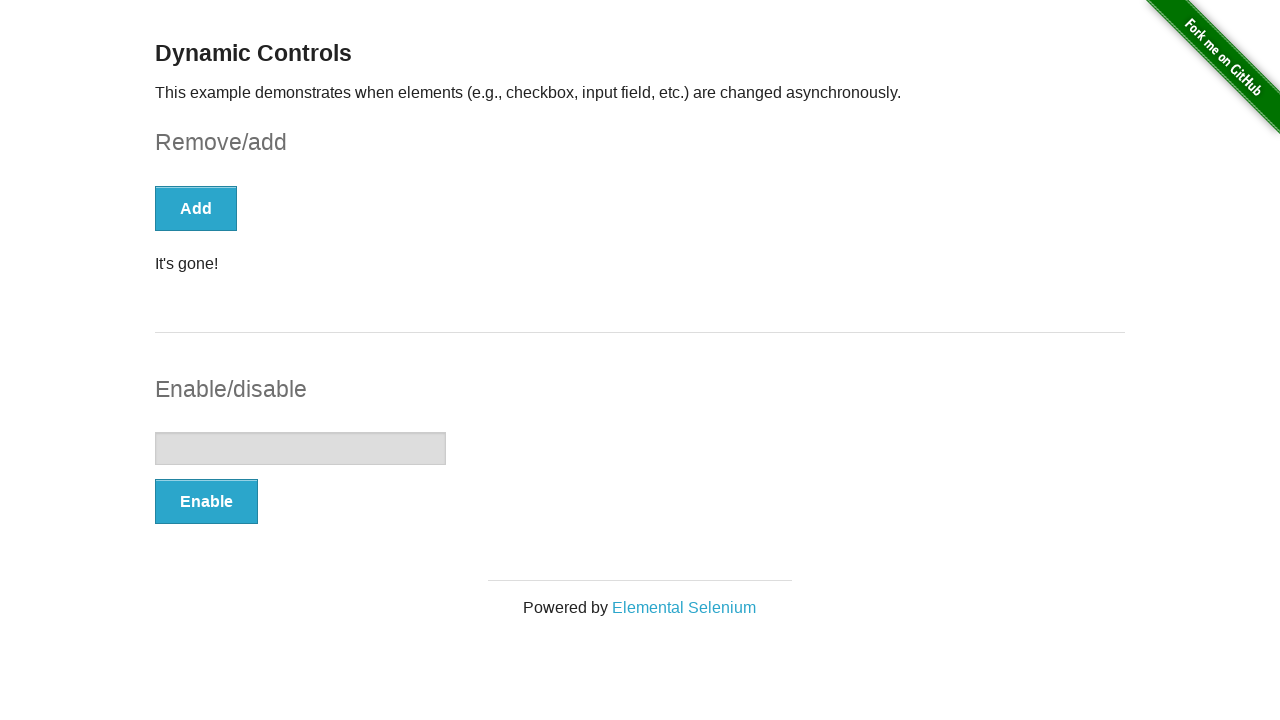

Clicked checkbox toggle button to add checkbox back at (196, 208) on xpath=//form[@id='checkbox-example']/button
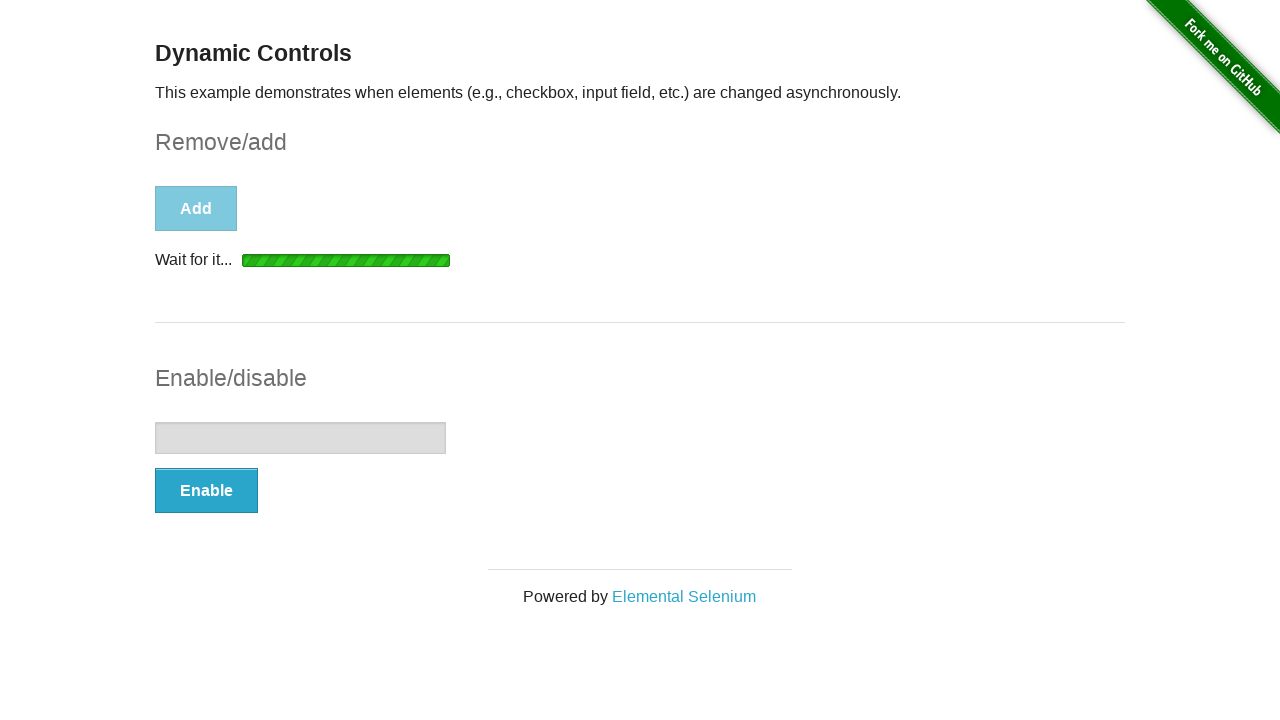

Checkbox addition state message appeared
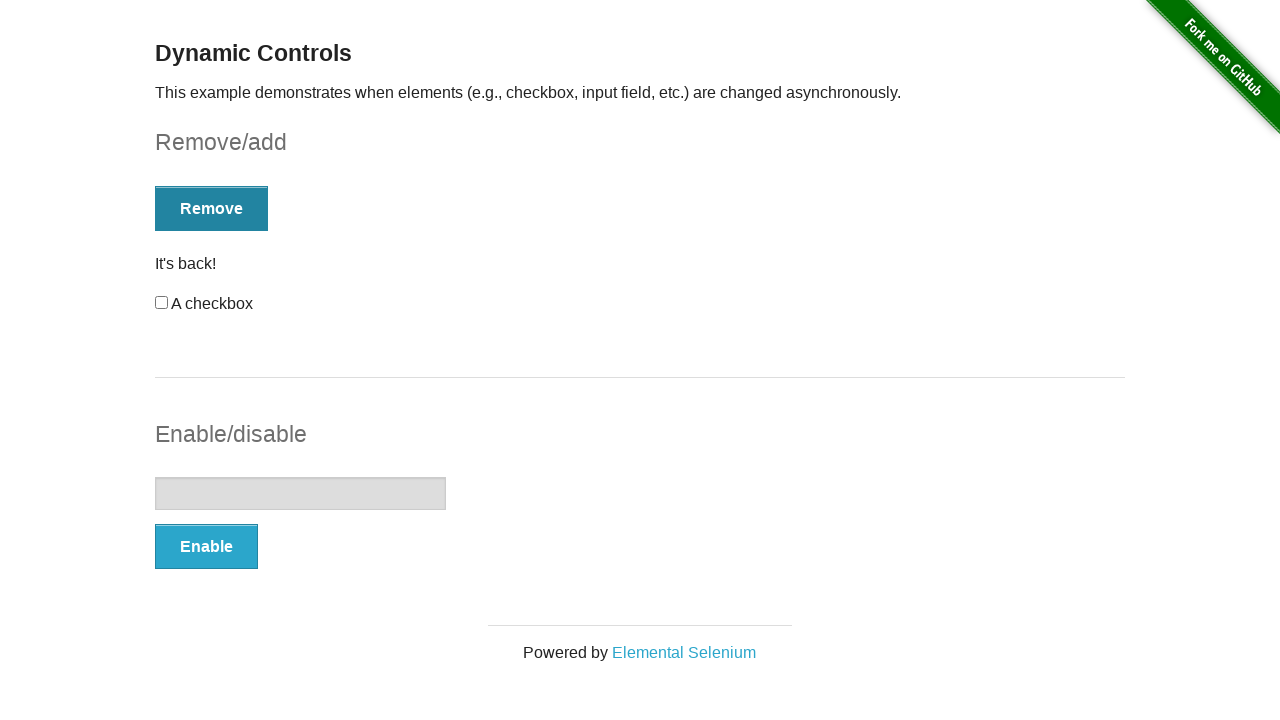

Located input field toggle button
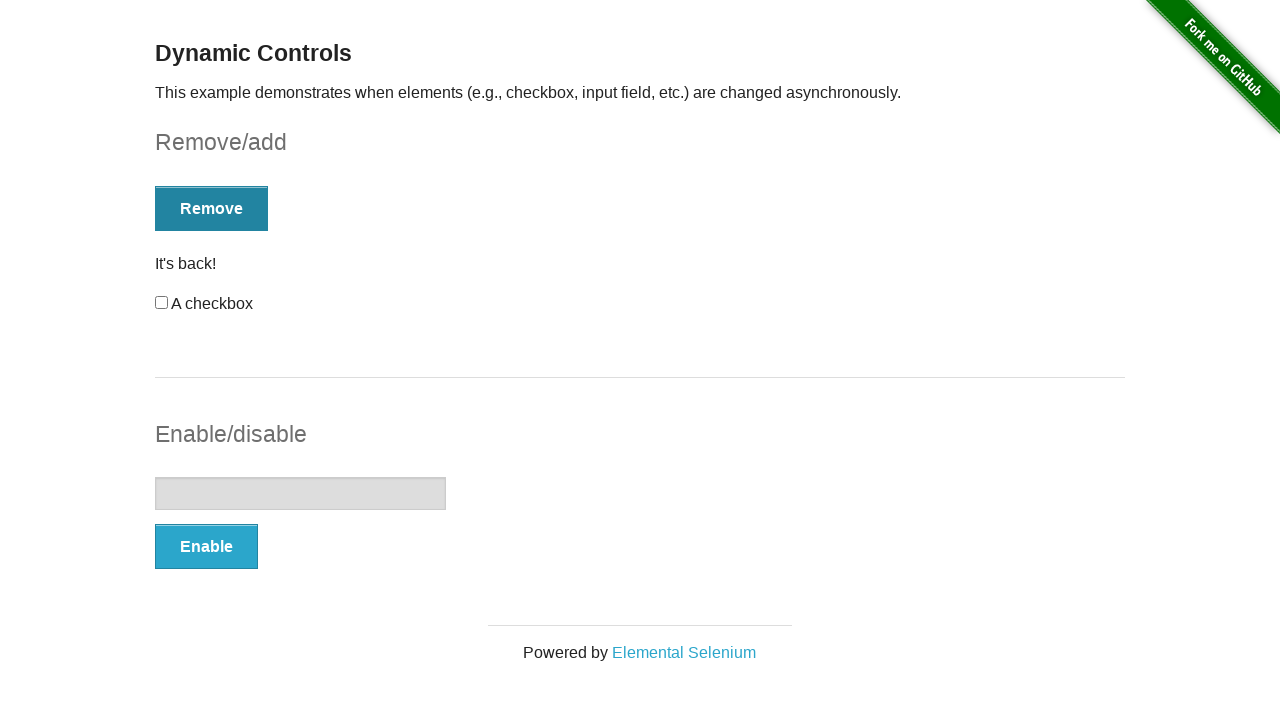

Clicked input field toggle button to disable input at (206, 546) on xpath=//form[@id='input-example']/button
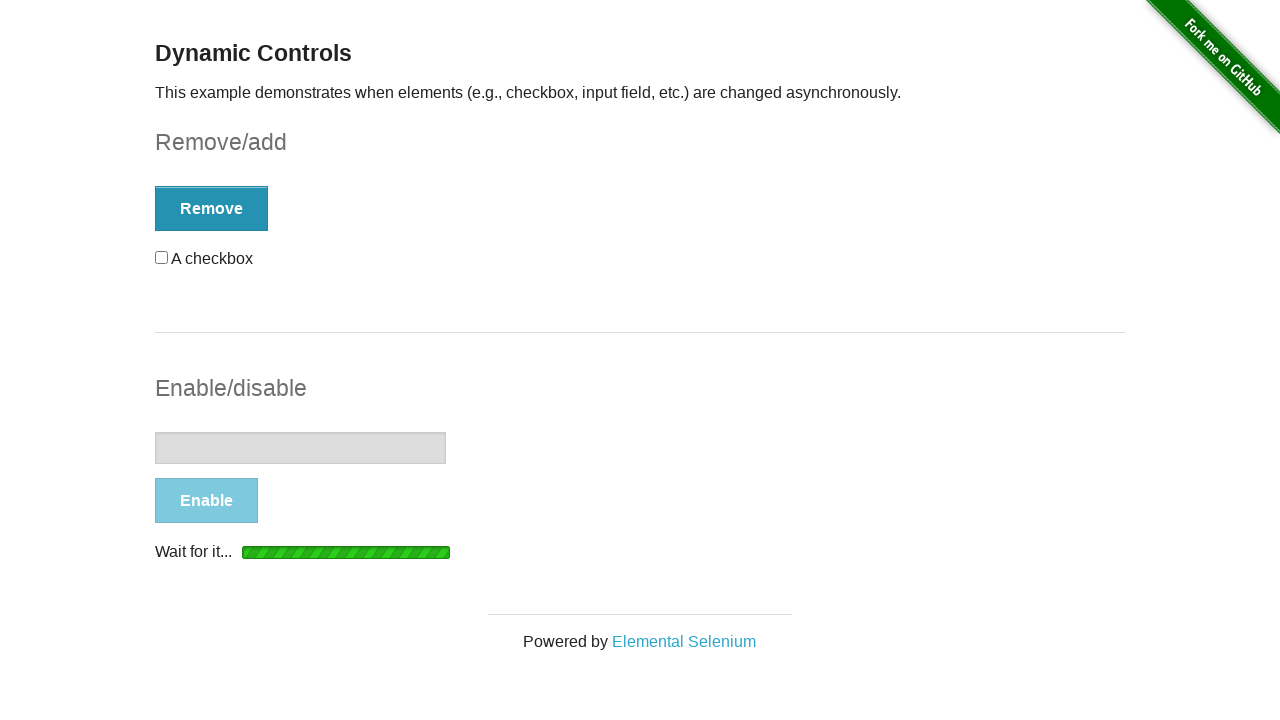

Input field disabled state message appeared
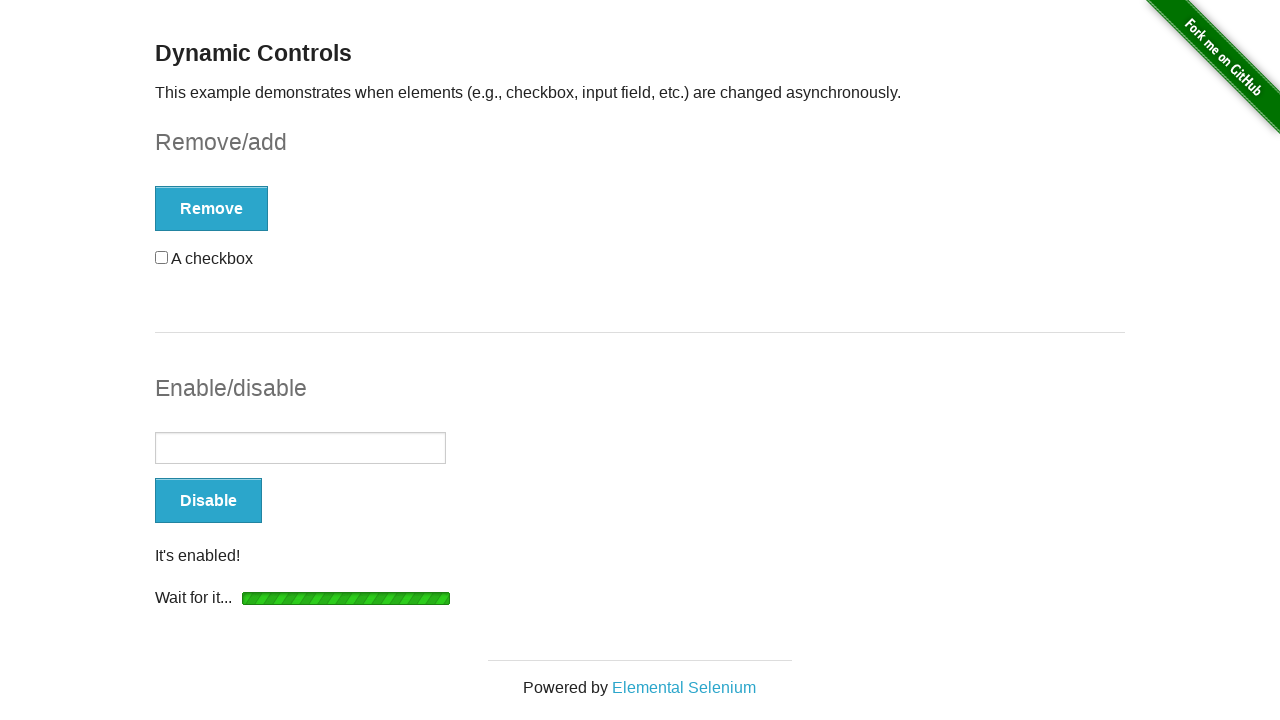

Clicked input field toggle button to enable input at (208, 501) on xpath=//form[@id='input-example']/button
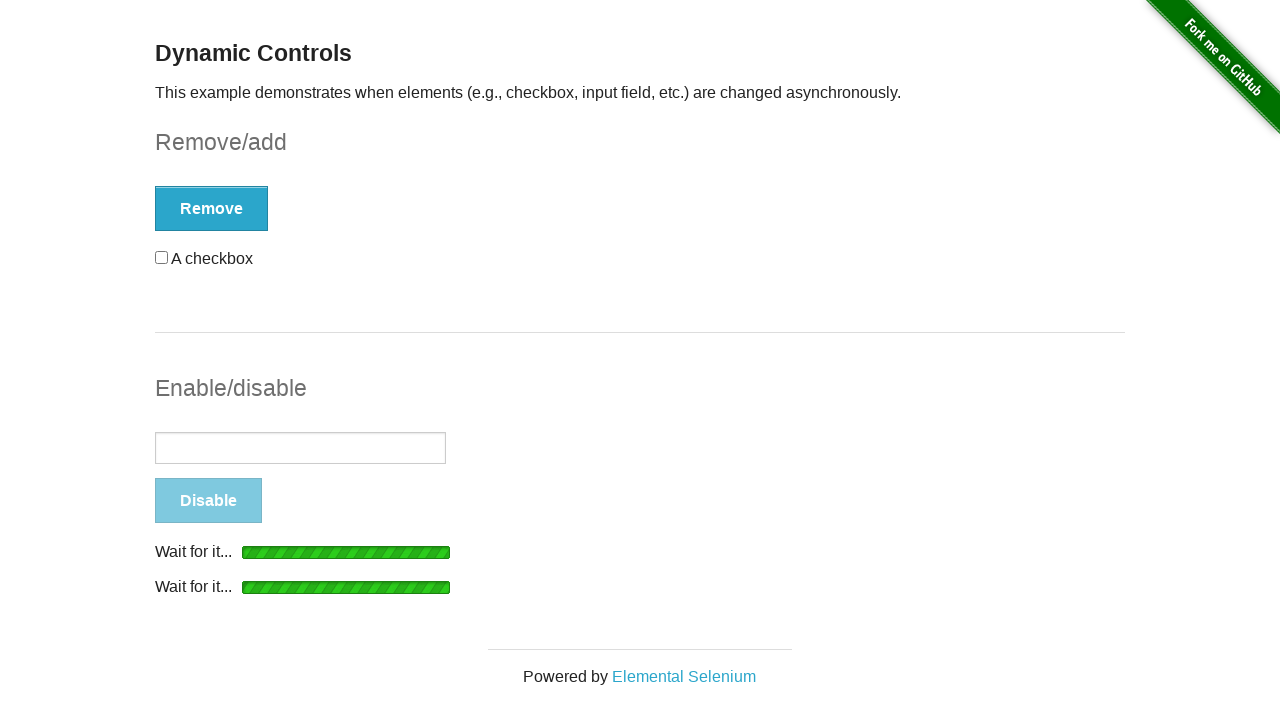

Input field enabled state message appeared
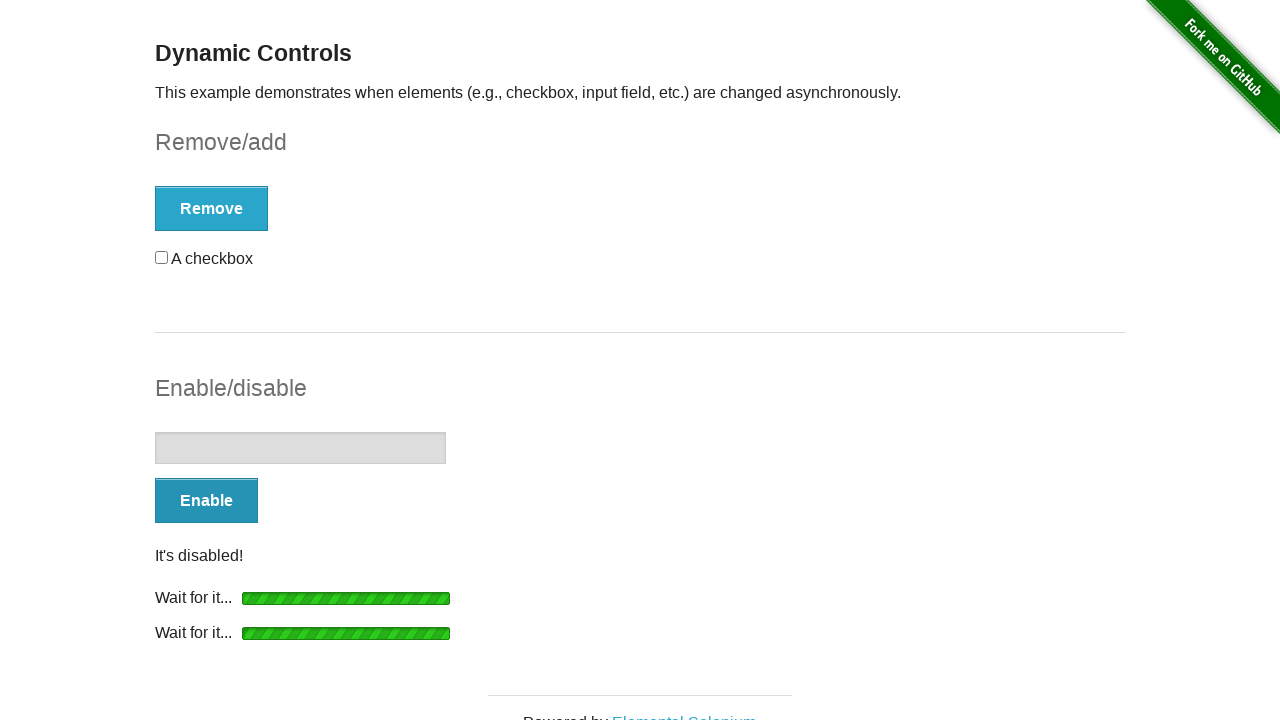

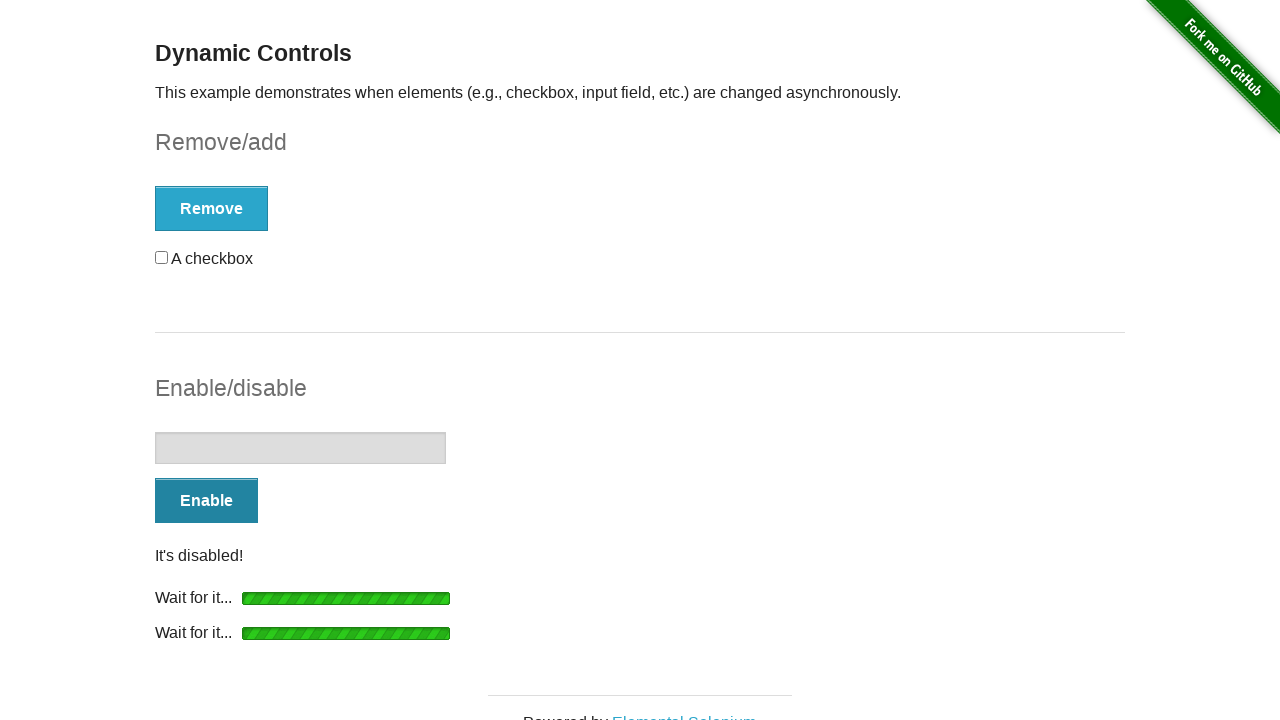